Tests toggling all todos as complete at once using the toggle-all checkbox.

Starting URL: https://todomvc.com/examples/react/dist/#/

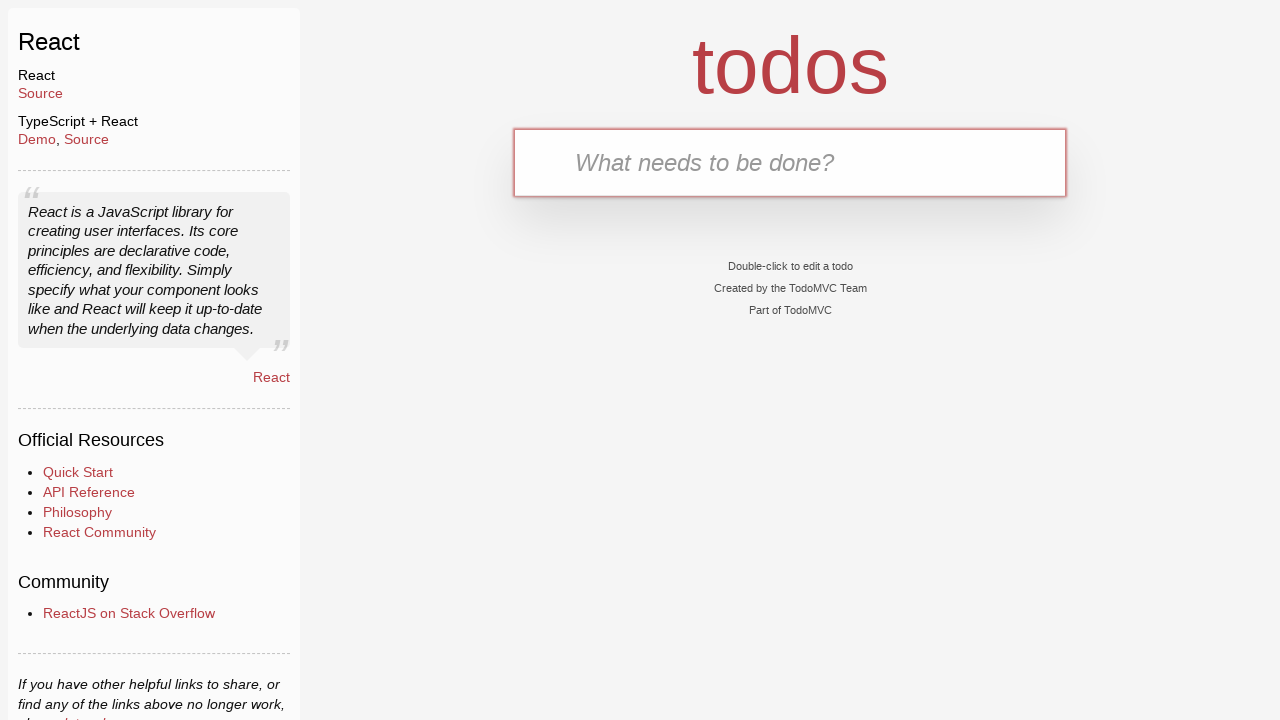

Filled text input with 'Get loan for car' on internal:testid=[data-testid="text-input"s]
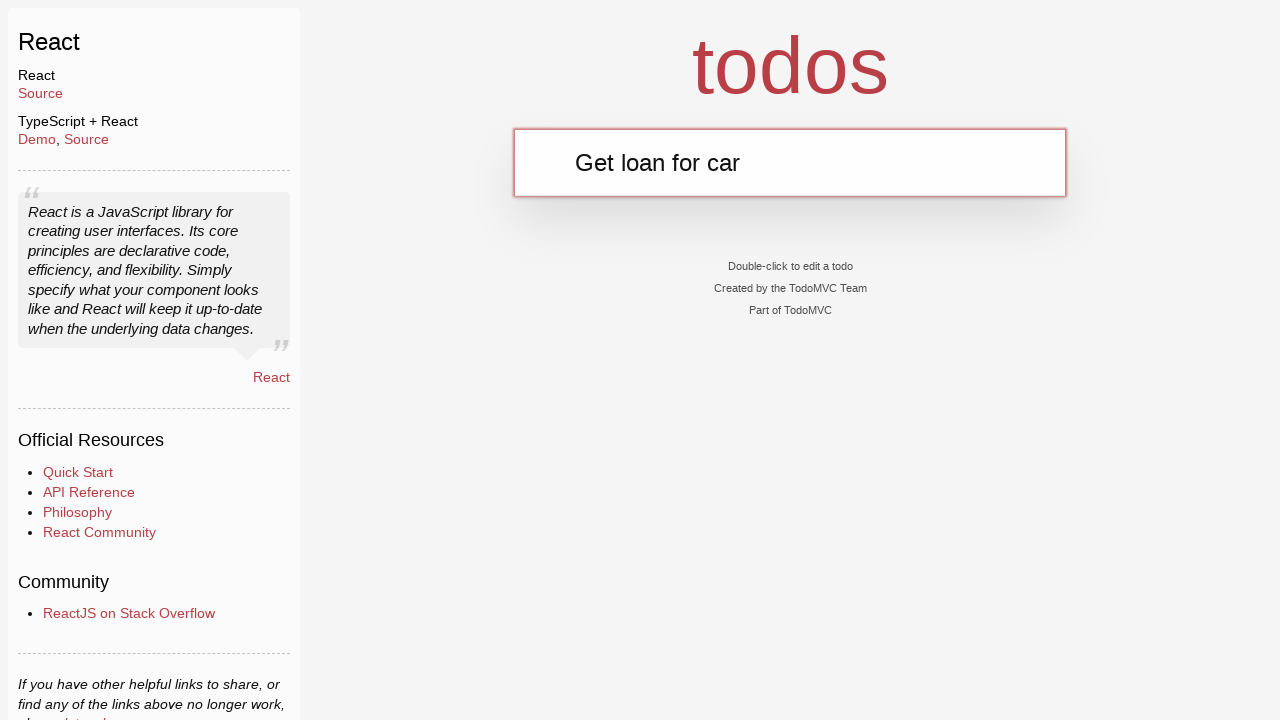

Pressed Enter to add first todo on internal:testid=[data-testid="text-input"s]
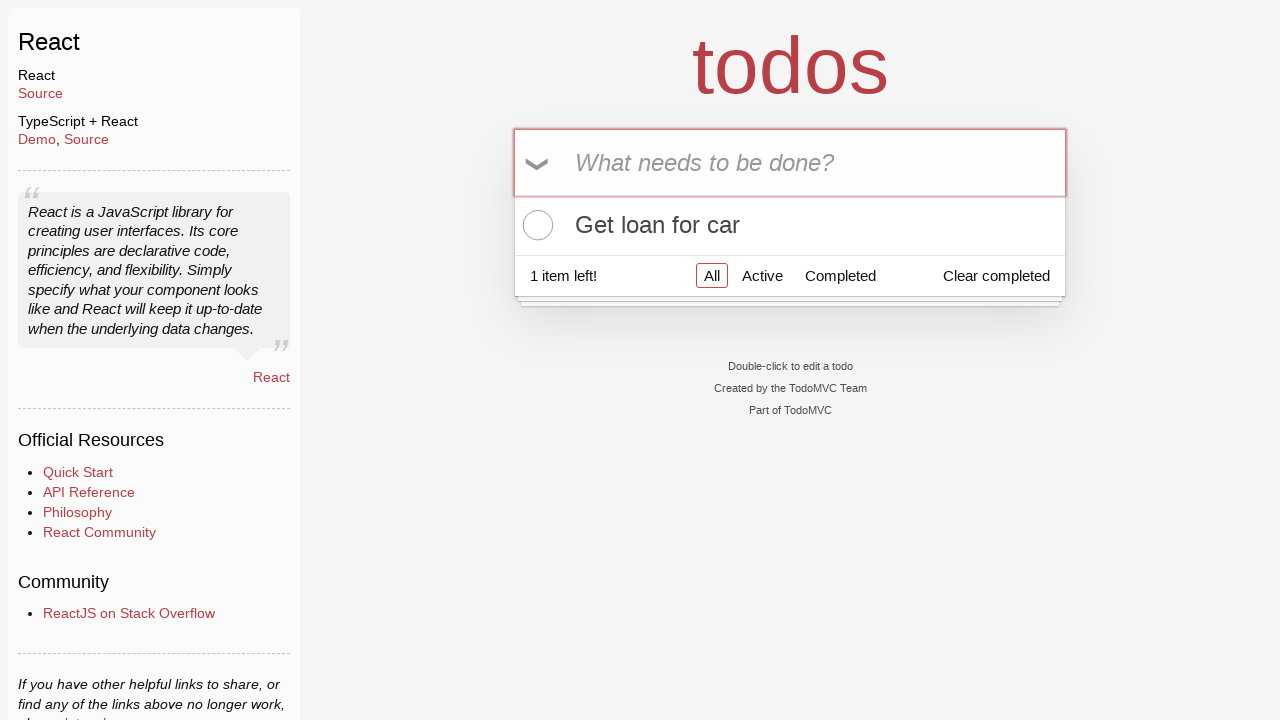

Filled text input with 'Make 1st payment' on internal:testid=[data-testid="text-input"s]
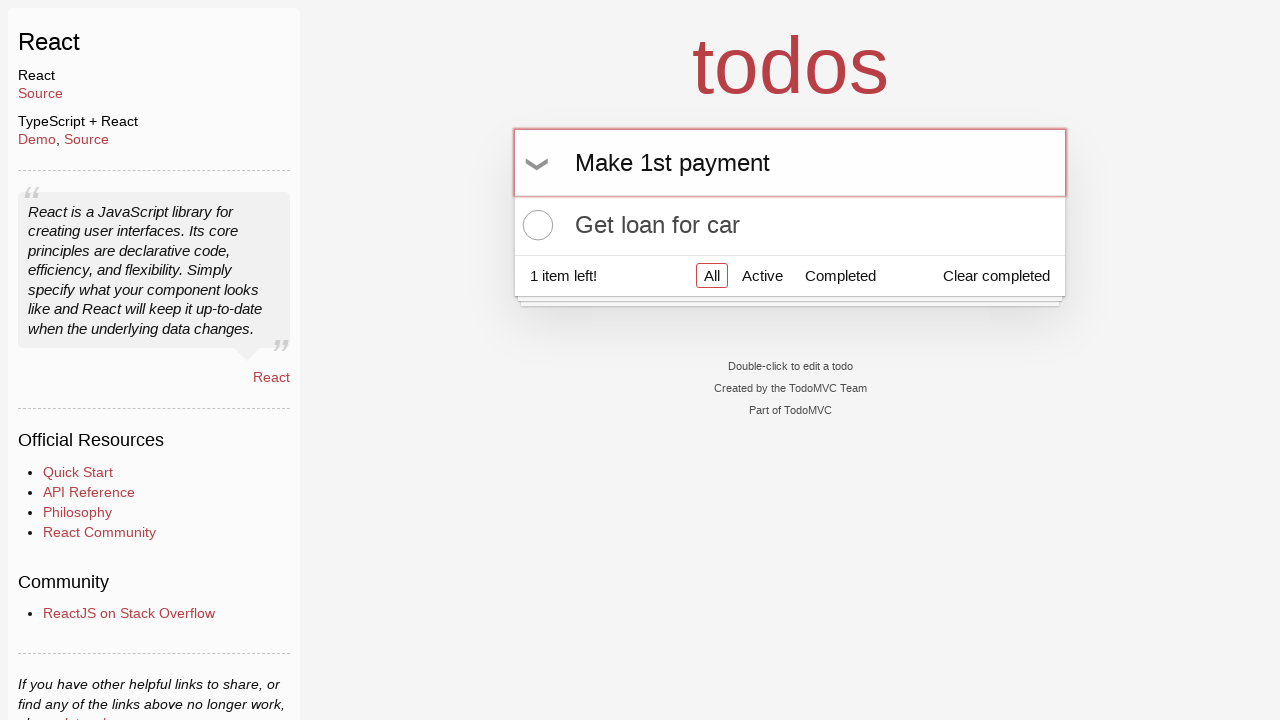

Pressed Enter to add second todo on internal:testid=[data-testid="text-input"s]
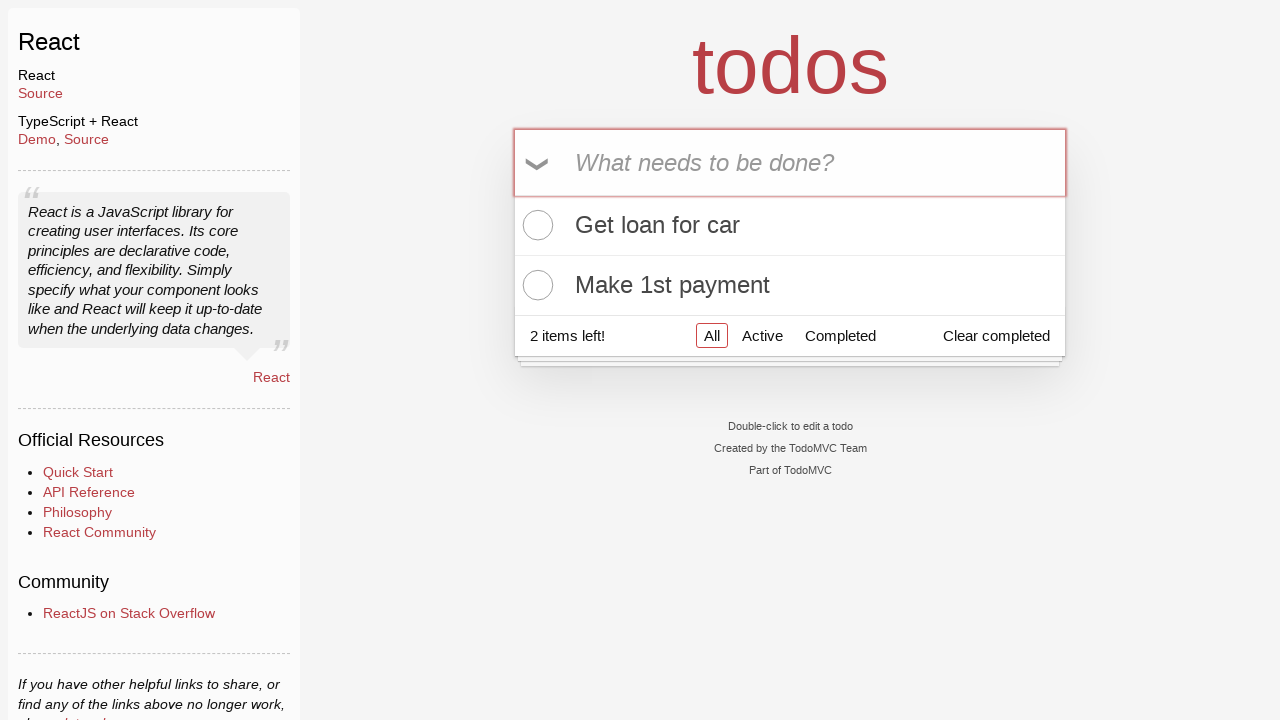

Filled text input with 'Write Thank you email to Lendbuzz' on internal:testid=[data-testid="text-input"s]
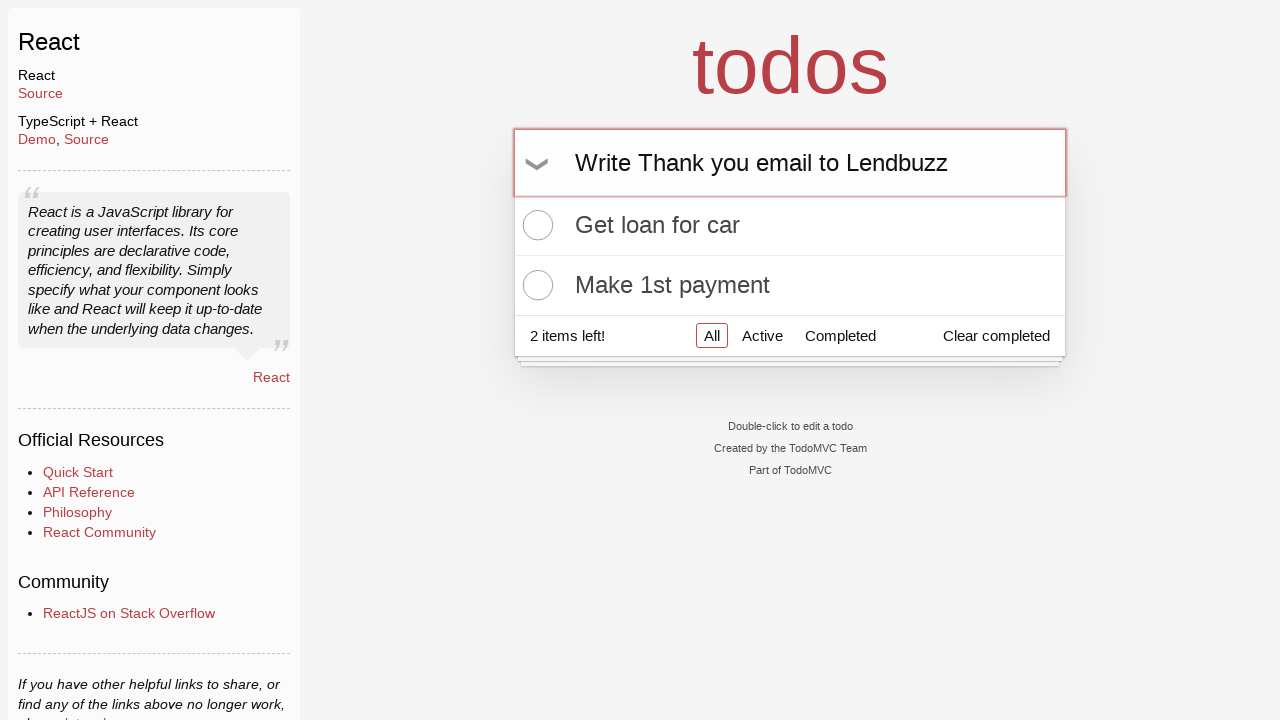

Pressed Enter to add third todo on internal:testid=[data-testid="text-input"s]
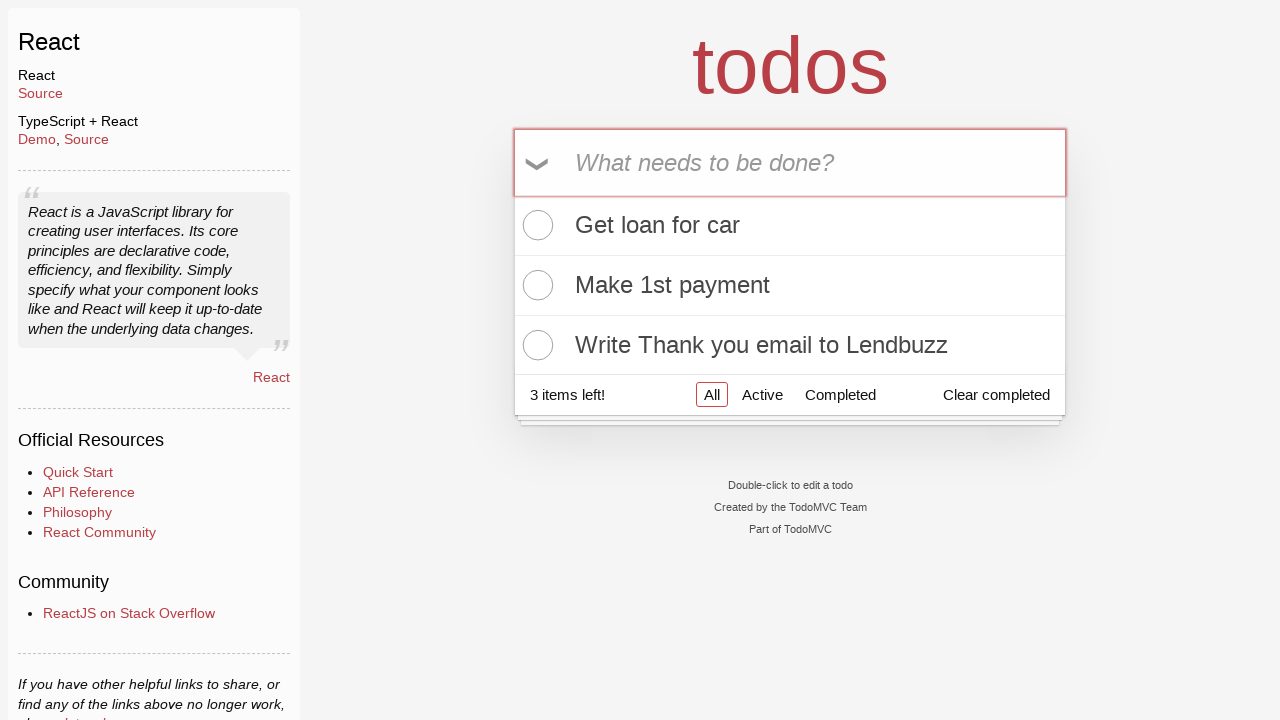

Clicked toggle-all checkbox to mark all todos as complete at (539, 163) on internal:testid=[data-testid="toggle-all"s]
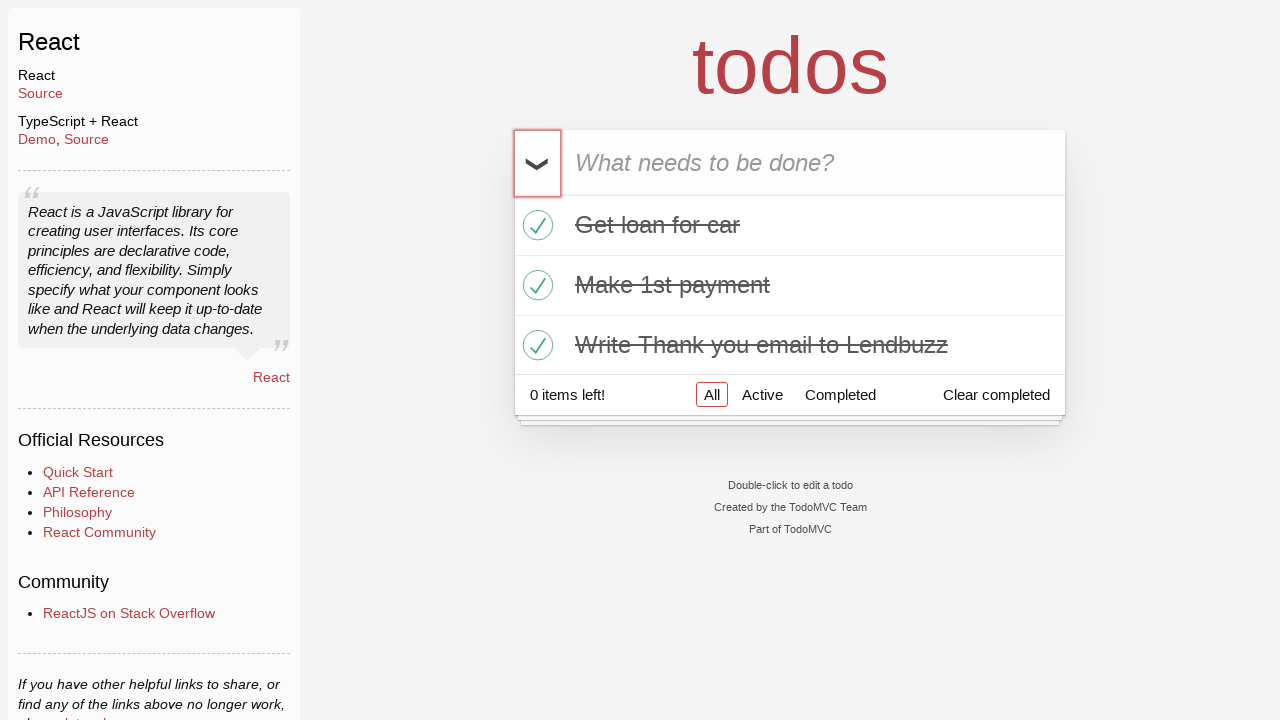

Waited for todo-count selector to appear, confirming todos are marked complete
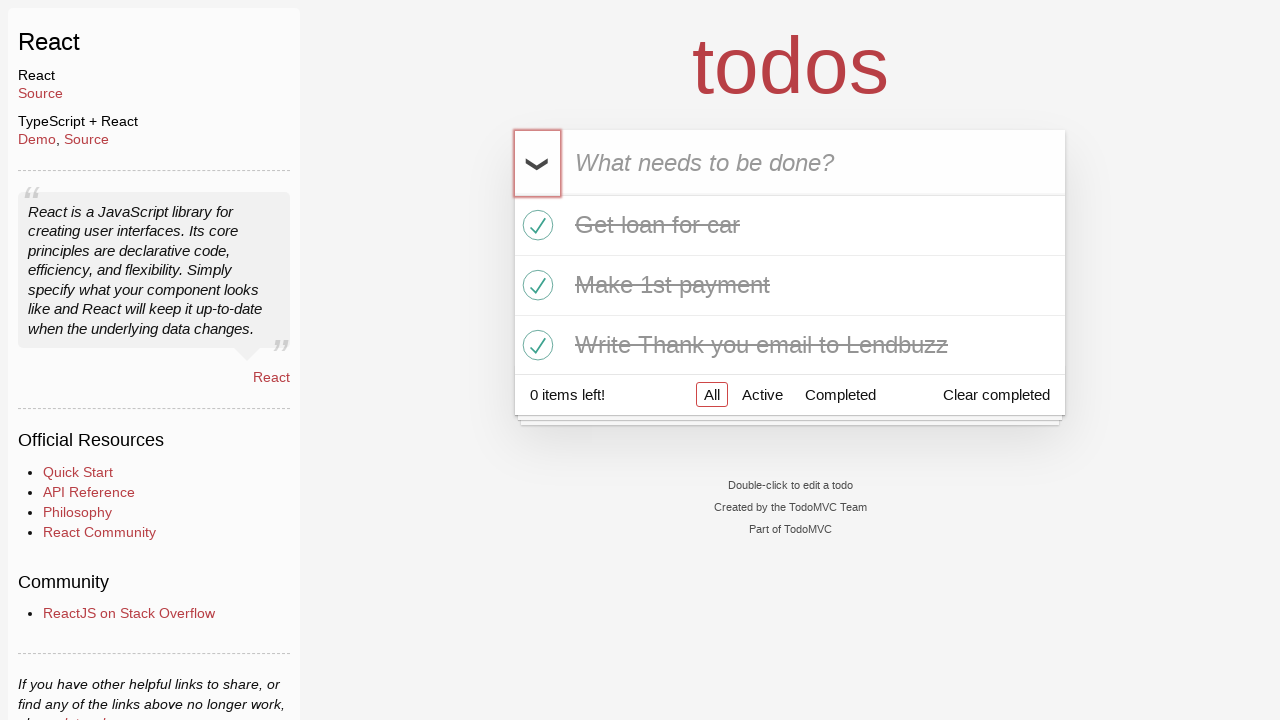

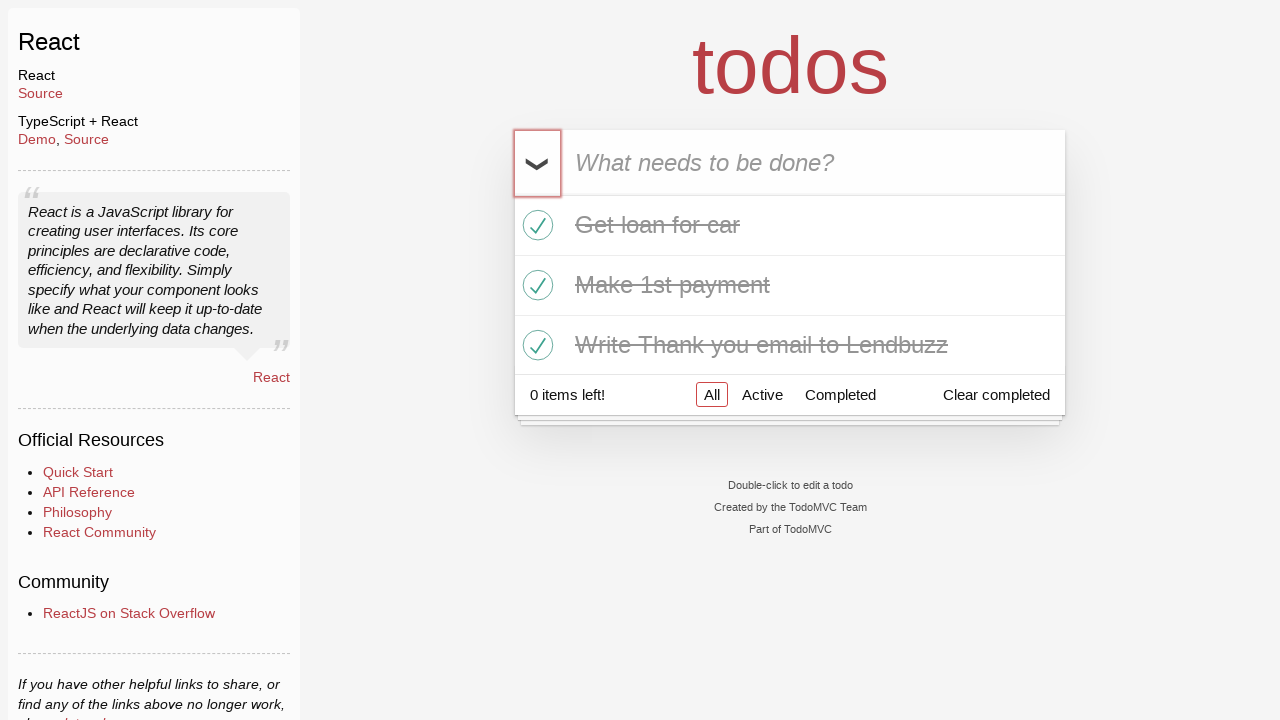